Navigates to a YouTube playlist page and verifies that playlist video elements are loaded and visible.

Starting URL: https://www.youtube.com/playlist?list=PLLy_2iUCG87CNafffzNZPVa9rW-QmOmEv

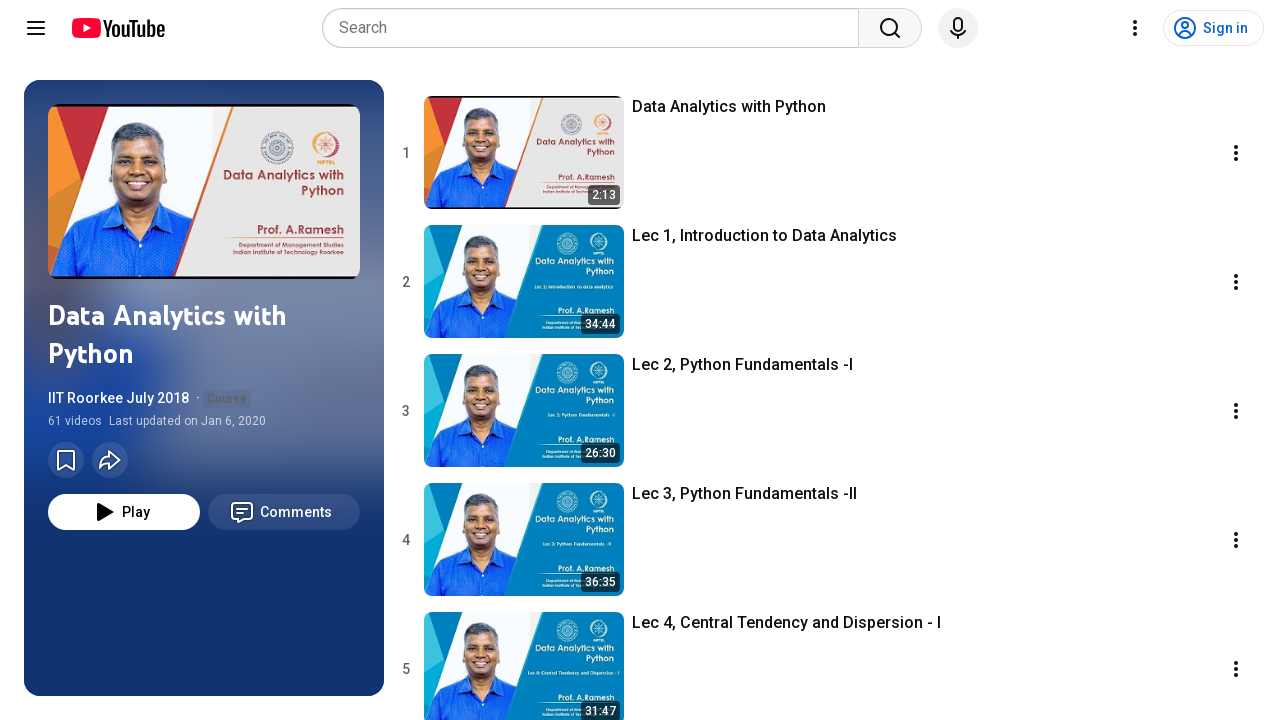

Navigated to YouTube playlist page
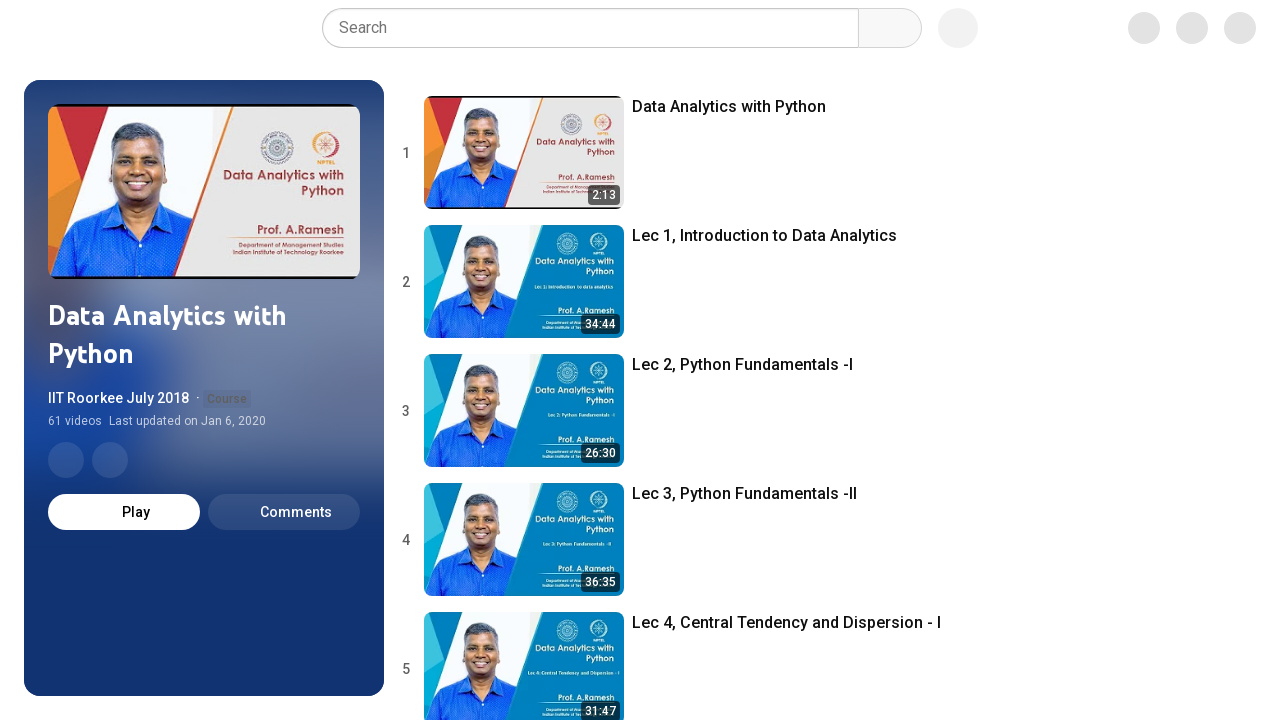

Playlist video elements loaded and visible
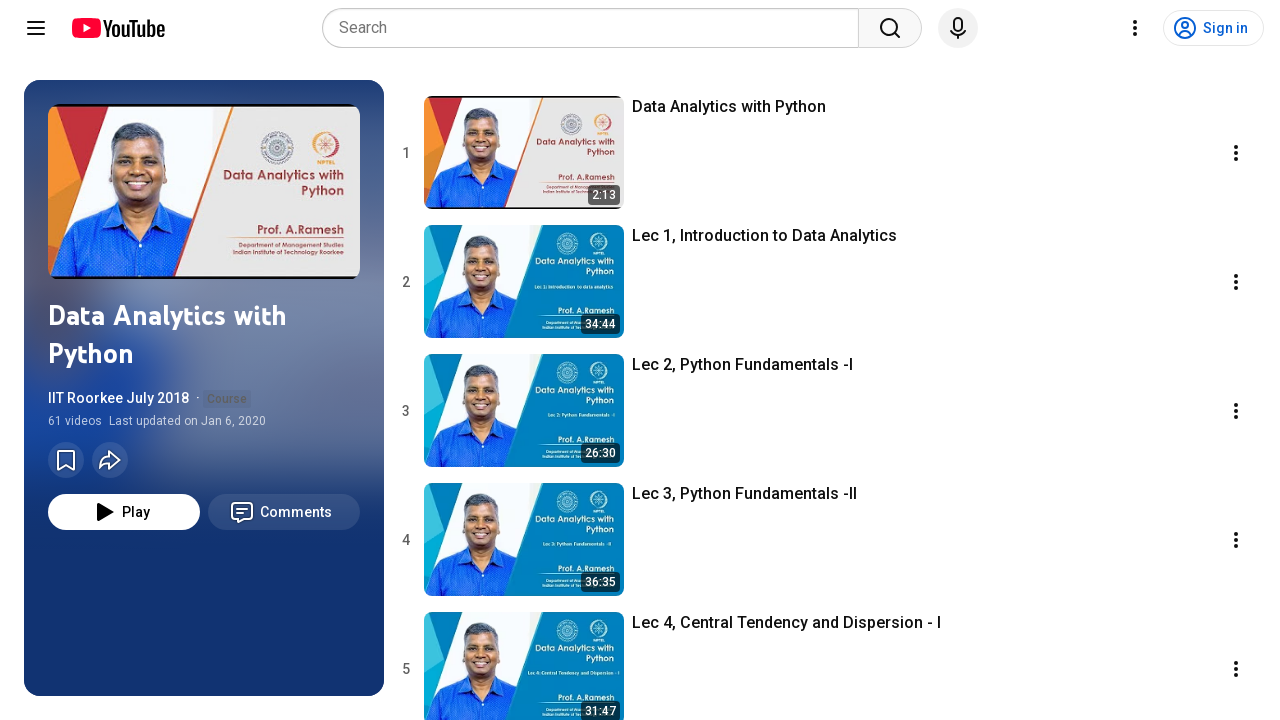

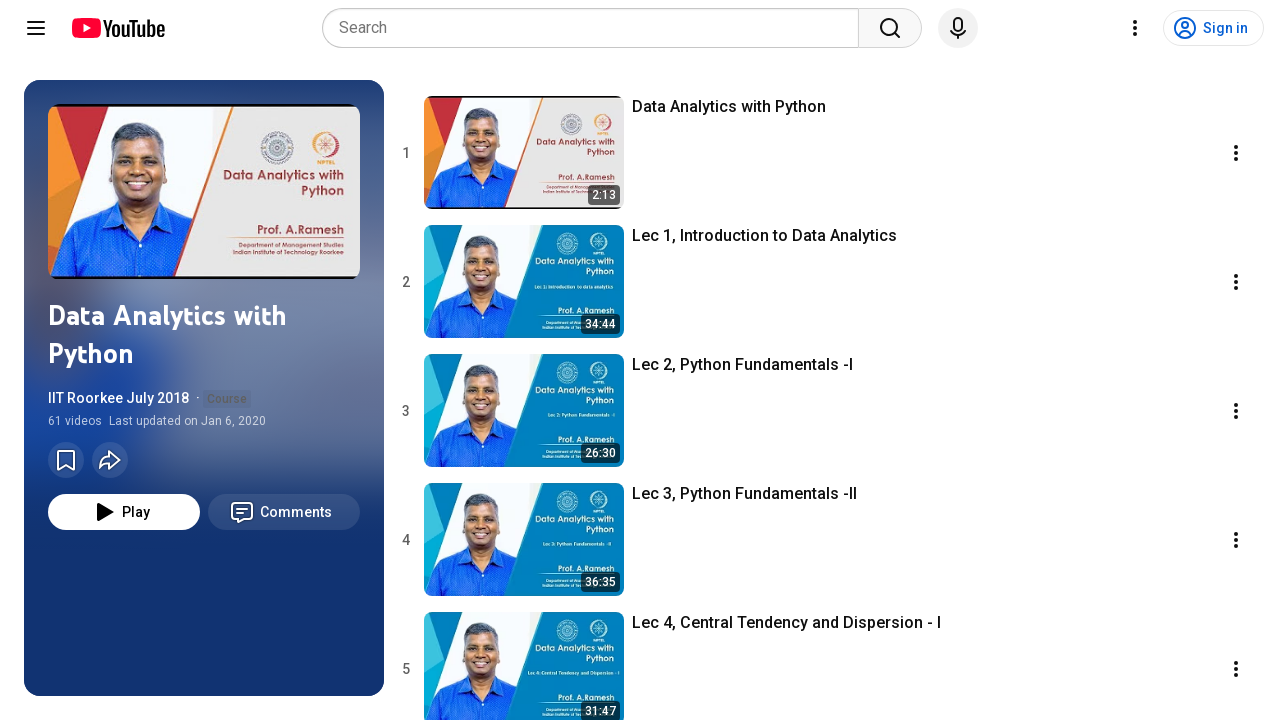